Tests editing a todo item by double-clicking, filling new text, and pressing Enter

Starting URL: https://demo.playwright.dev/todomvc

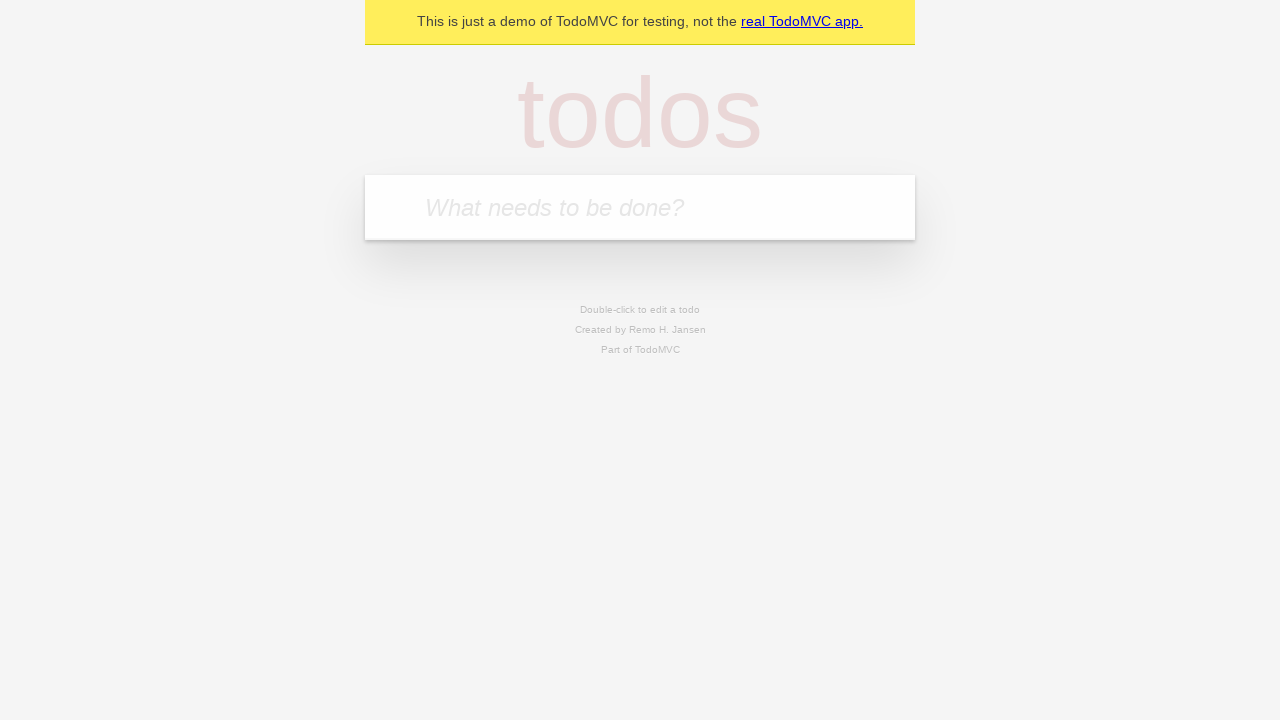

Filled new todo field with 'buy some cheese' on internal:attr=[placeholder="What needs to be done?"i]
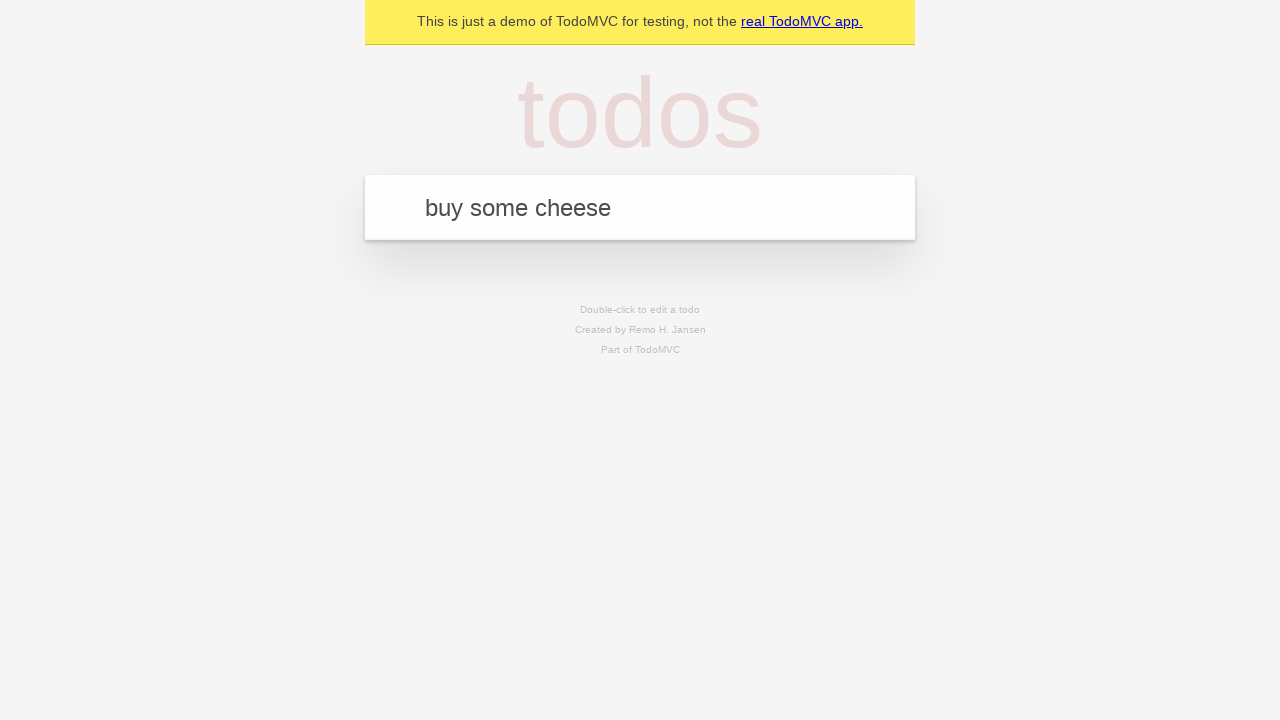

Pressed Enter to create todo 'buy some cheese' on internal:attr=[placeholder="What needs to be done?"i]
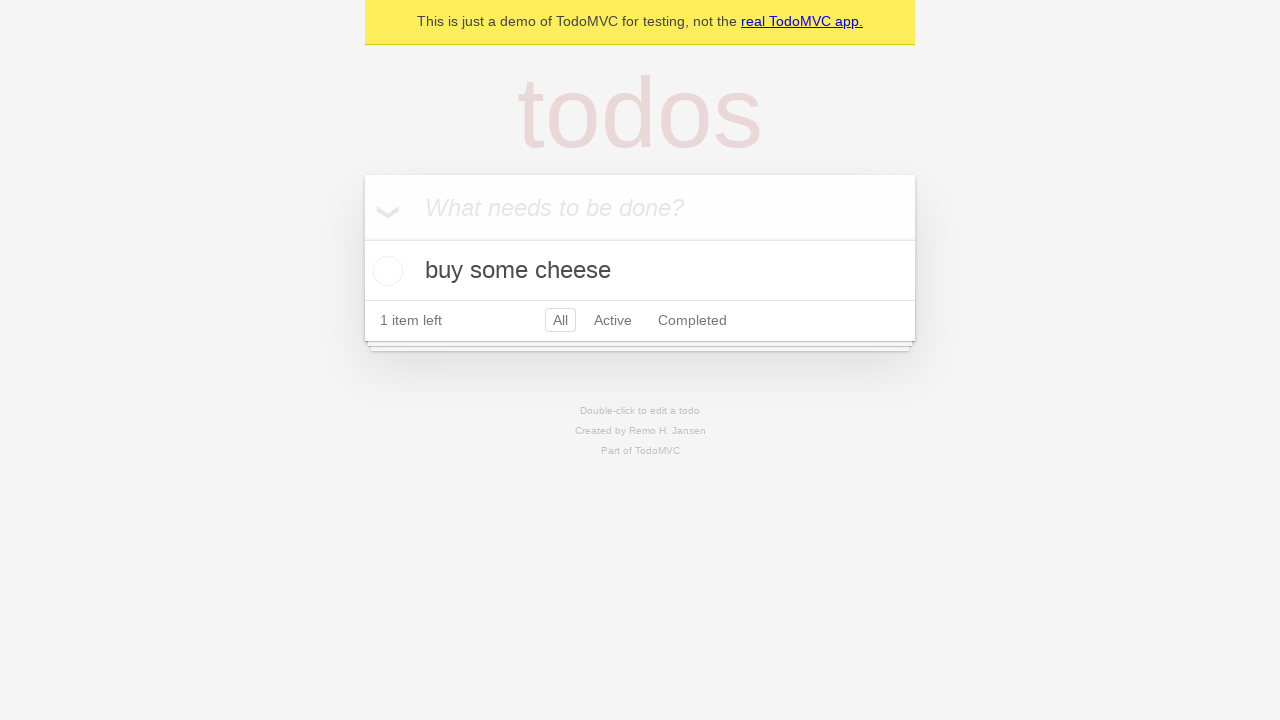

Filled new todo field with 'feed the cat' on internal:attr=[placeholder="What needs to be done?"i]
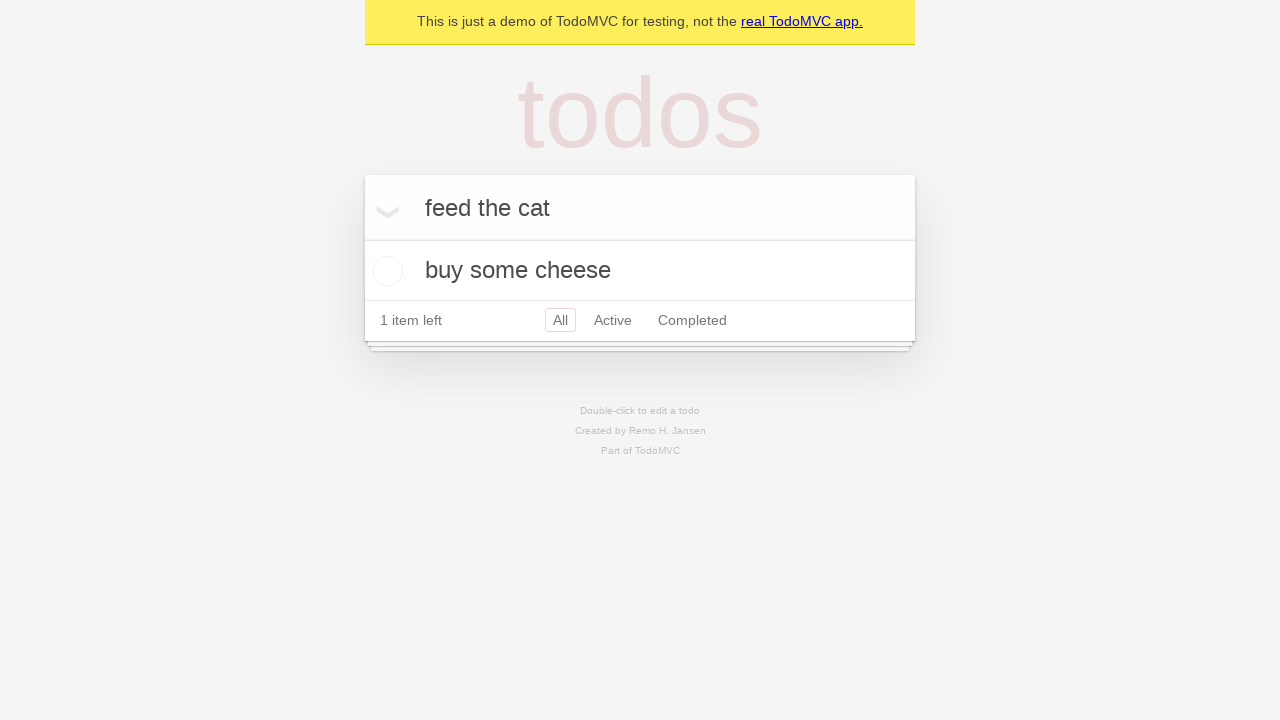

Pressed Enter to create todo 'feed the cat' on internal:attr=[placeholder="What needs to be done?"i]
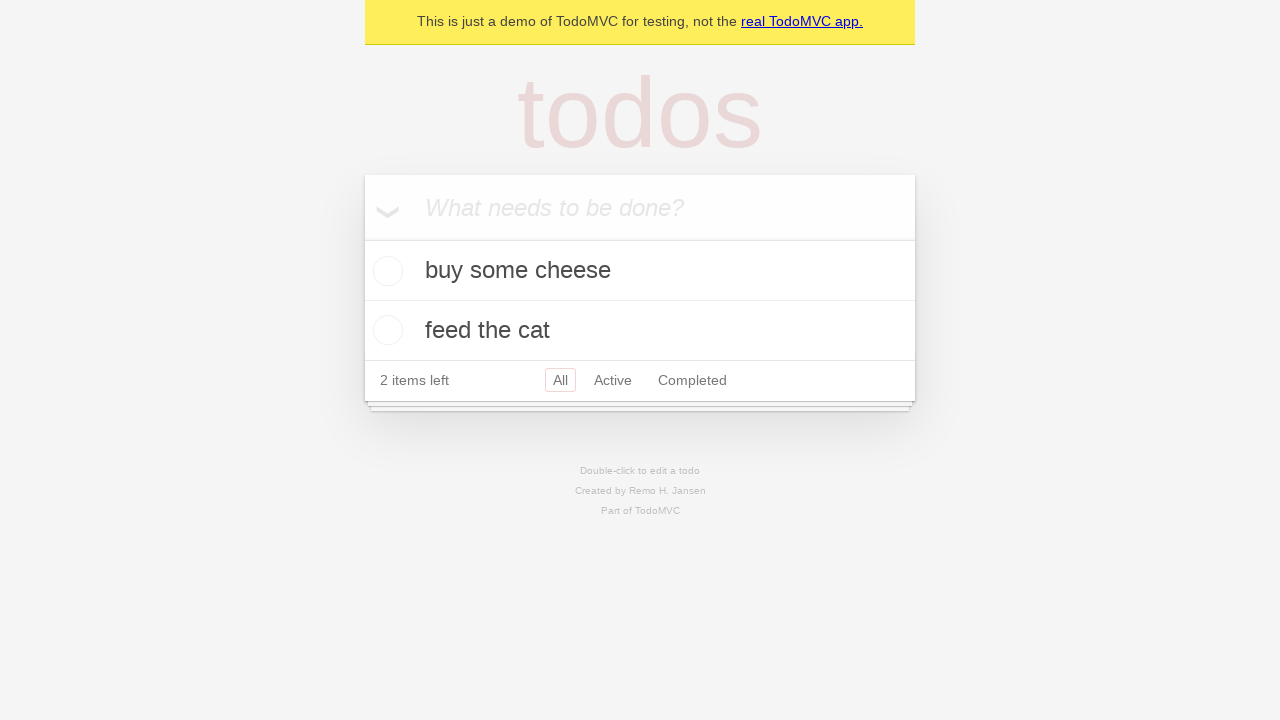

Filled new todo field with 'book a doctors appointment' on internal:attr=[placeholder="What needs to be done?"i]
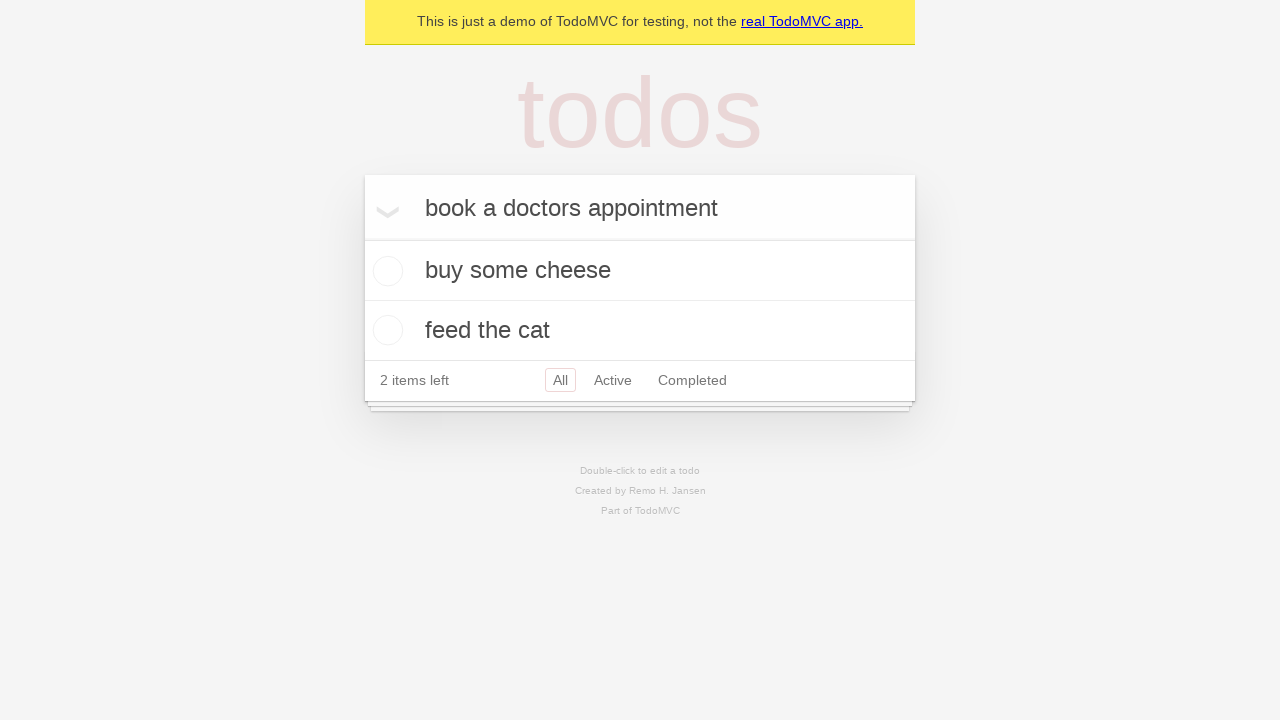

Pressed Enter to create todo 'book a doctors appointment' on internal:attr=[placeholder="What needs to be done?"i]
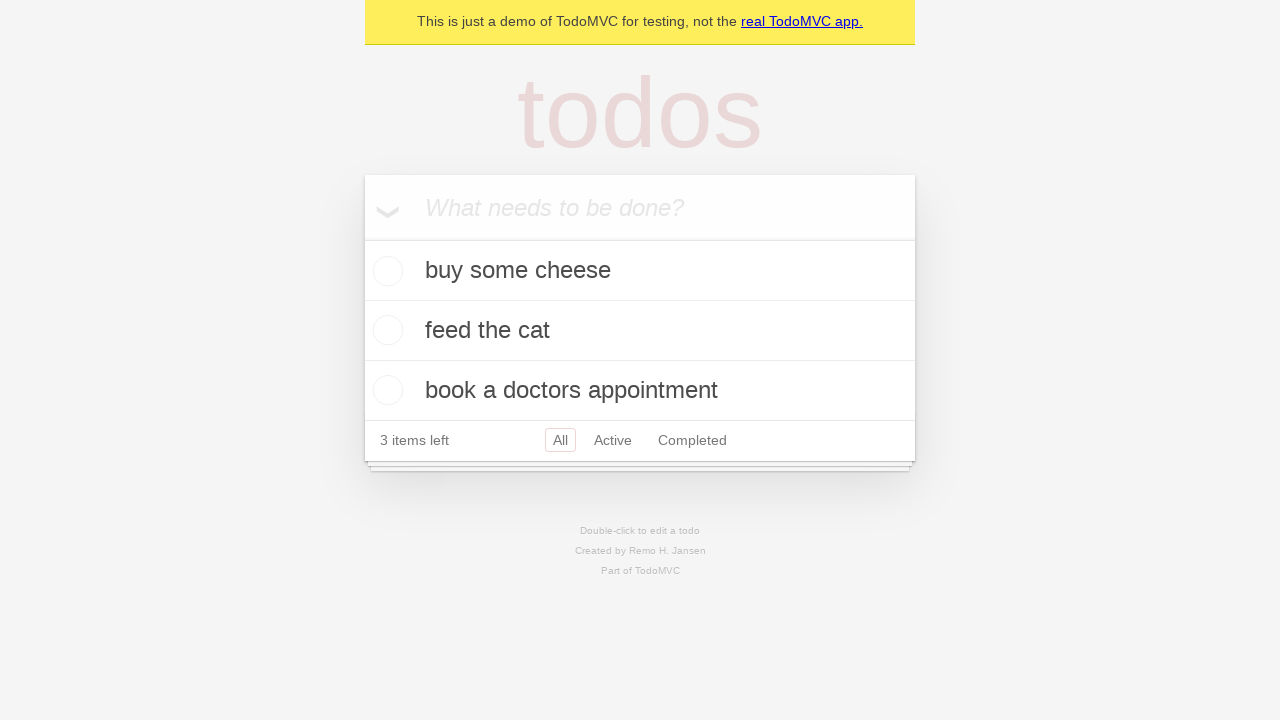

Waited for all 3 todo items to be created
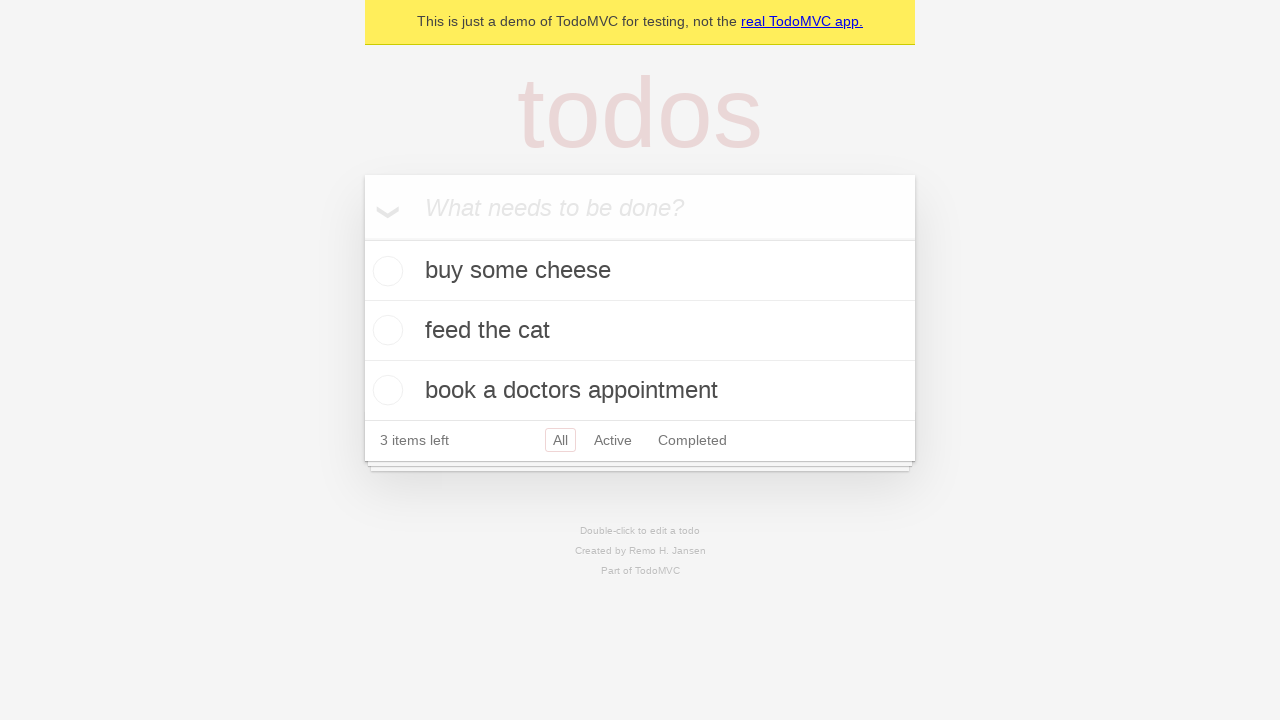

Double-clicked second todo item to enter edit mode at (640, 331) on internal:testid=[data-testid="todo-item"s] >> nth=1
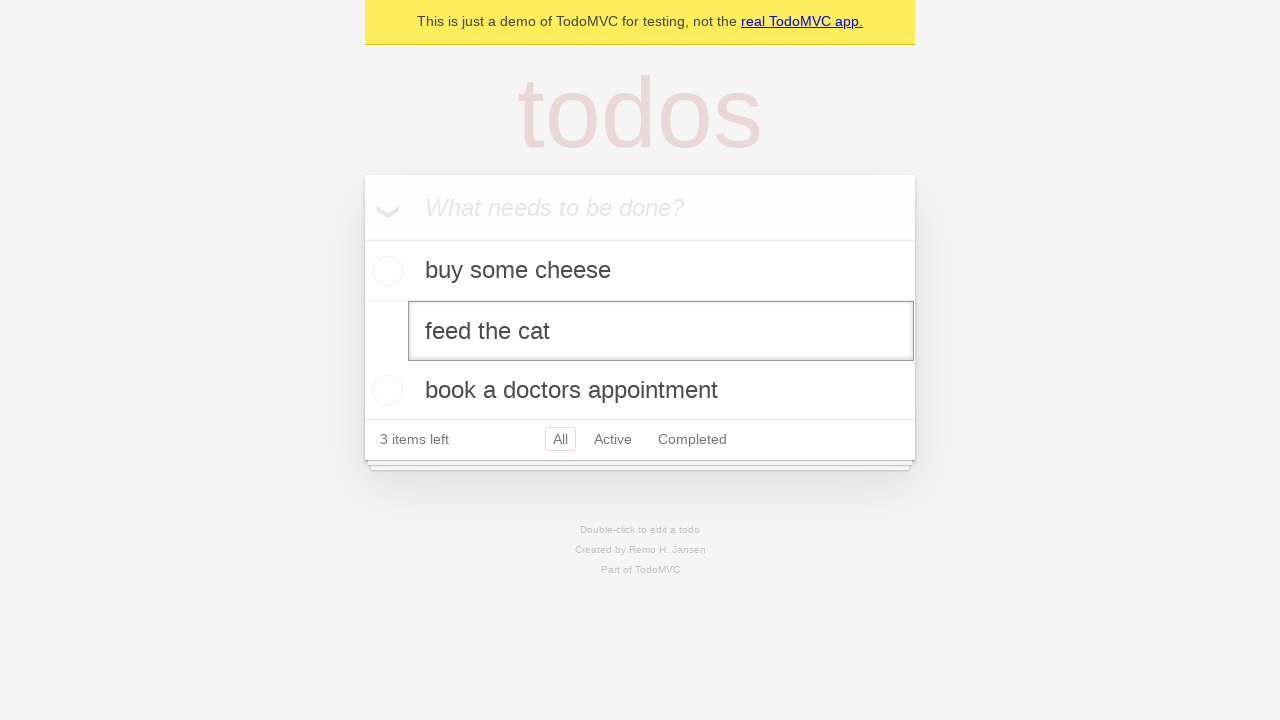

Filled edit textbox with new text 'buy some sausages' on internal:testid=[data-testid="todo-item"s] >> nth=1 >> internal:role=textbox[nam
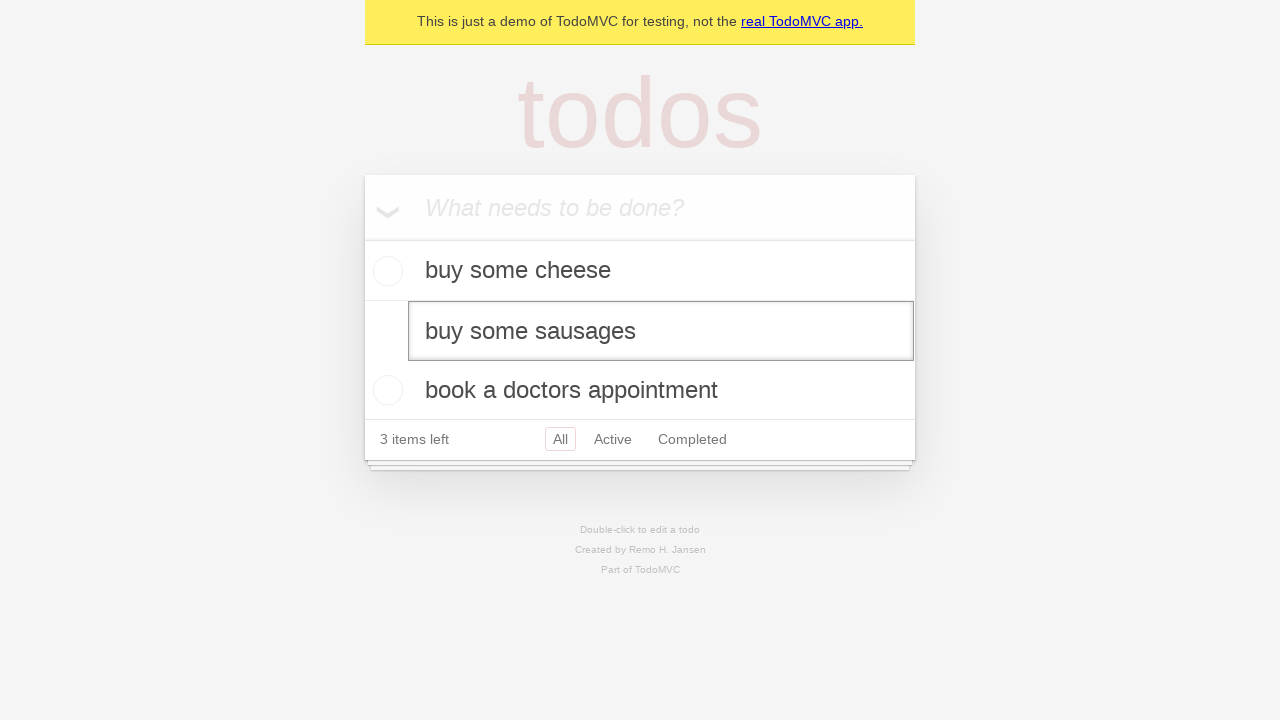

Pressed Enter to save the edited todo item on internal:testid=[data-testid="todo-item"s] >> nth=1 >> internal:role=textbox[nam
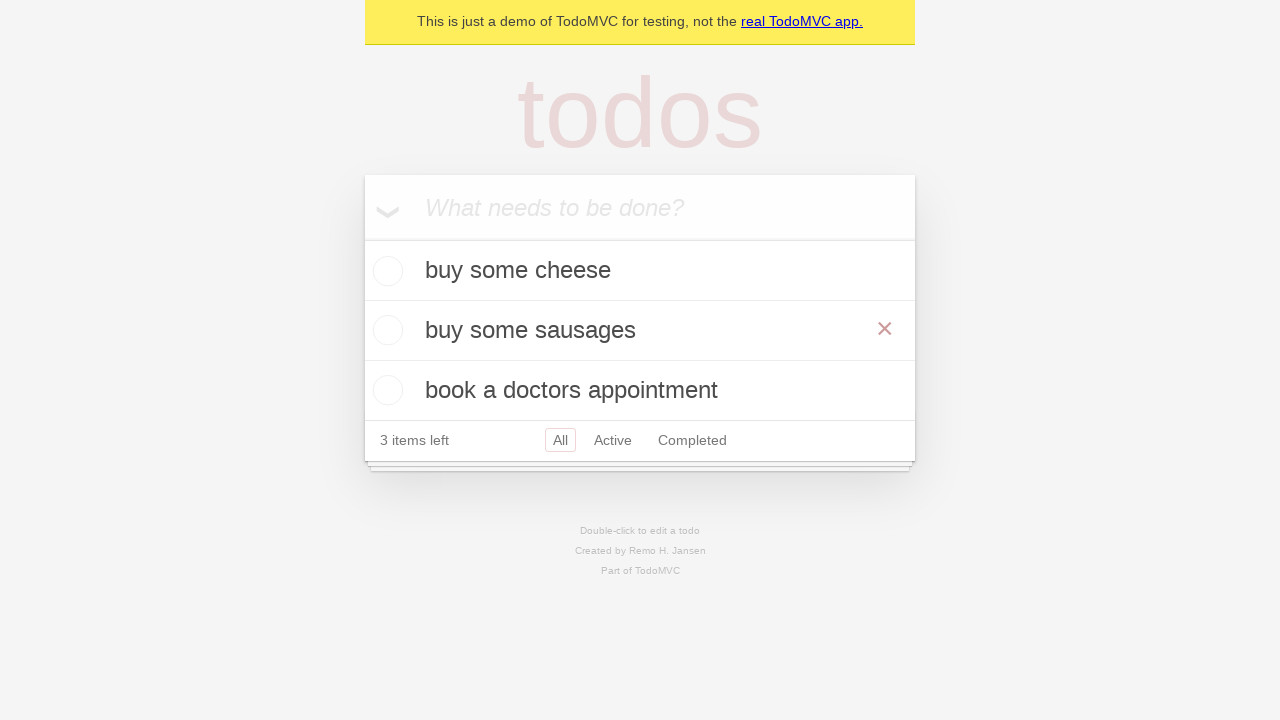

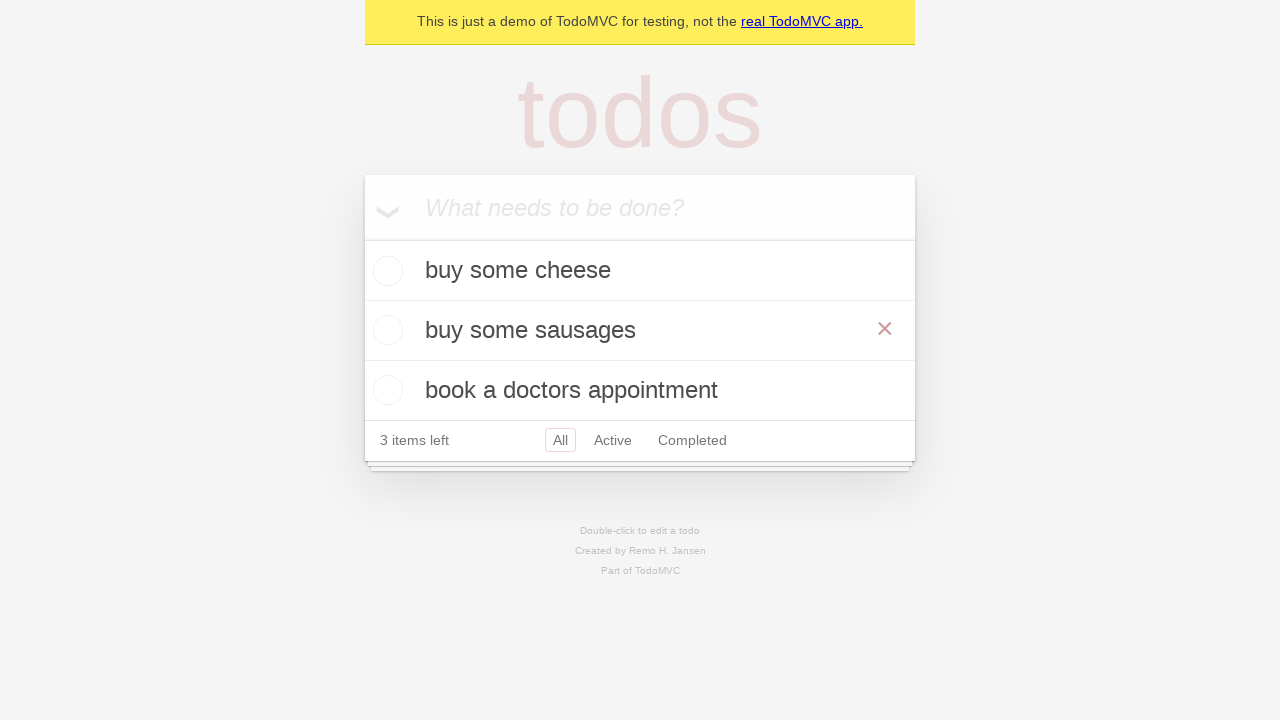